Tests registration form submission on a page with a missing last name field, attempting to fill all fields and verify the success message

Starting URL: http://suninjuly.github.io/registration2.html

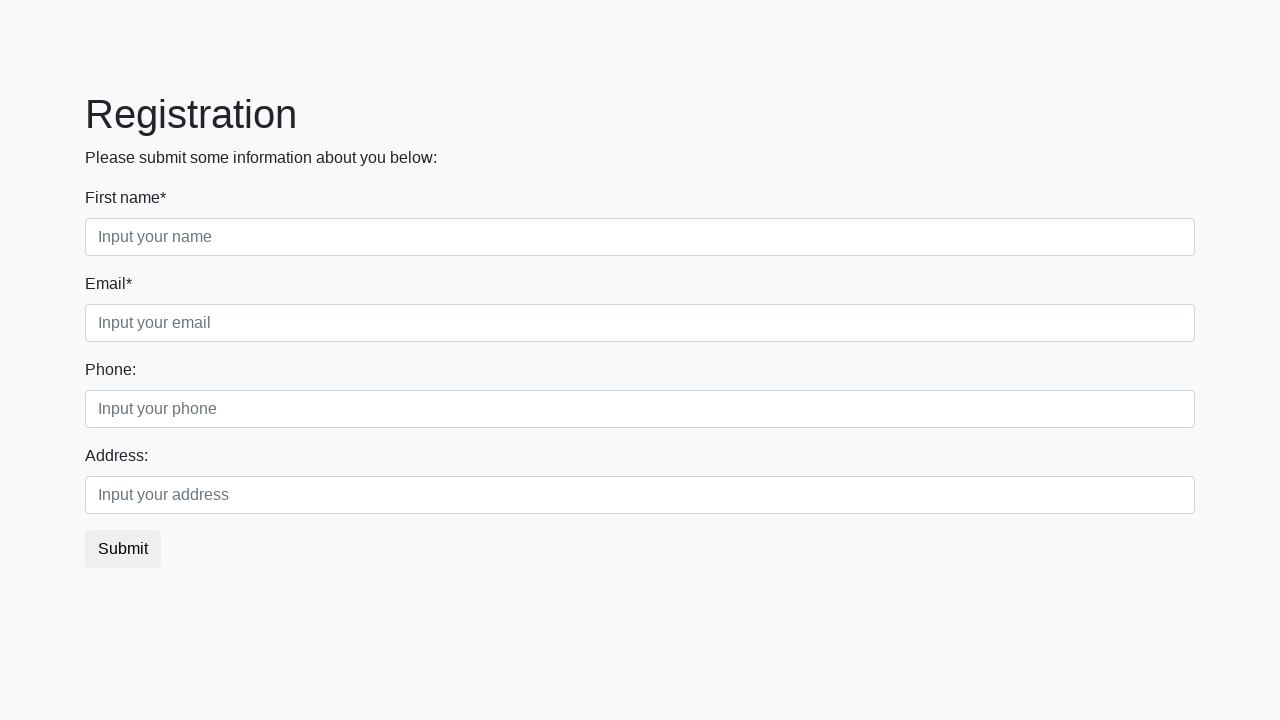

Navigated to registration page
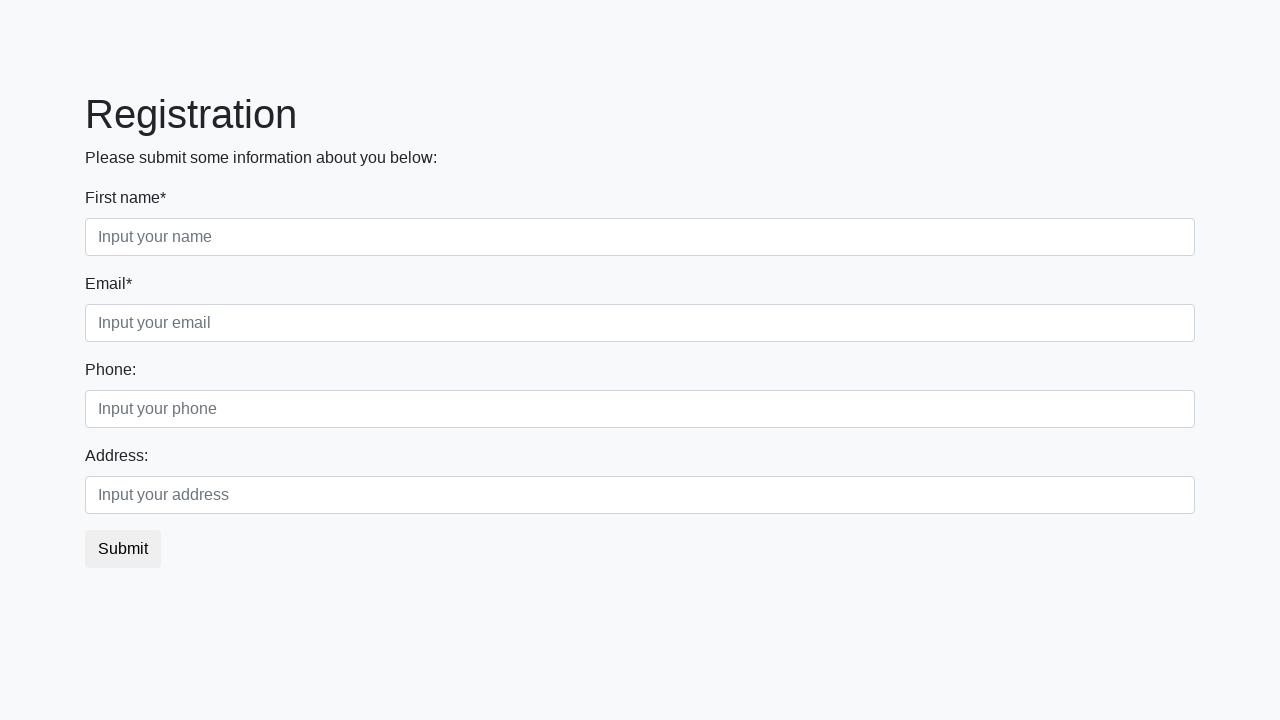

Filled first name field with 'Ivan' on //*[@class='first_block']//*[@class='form-control first']
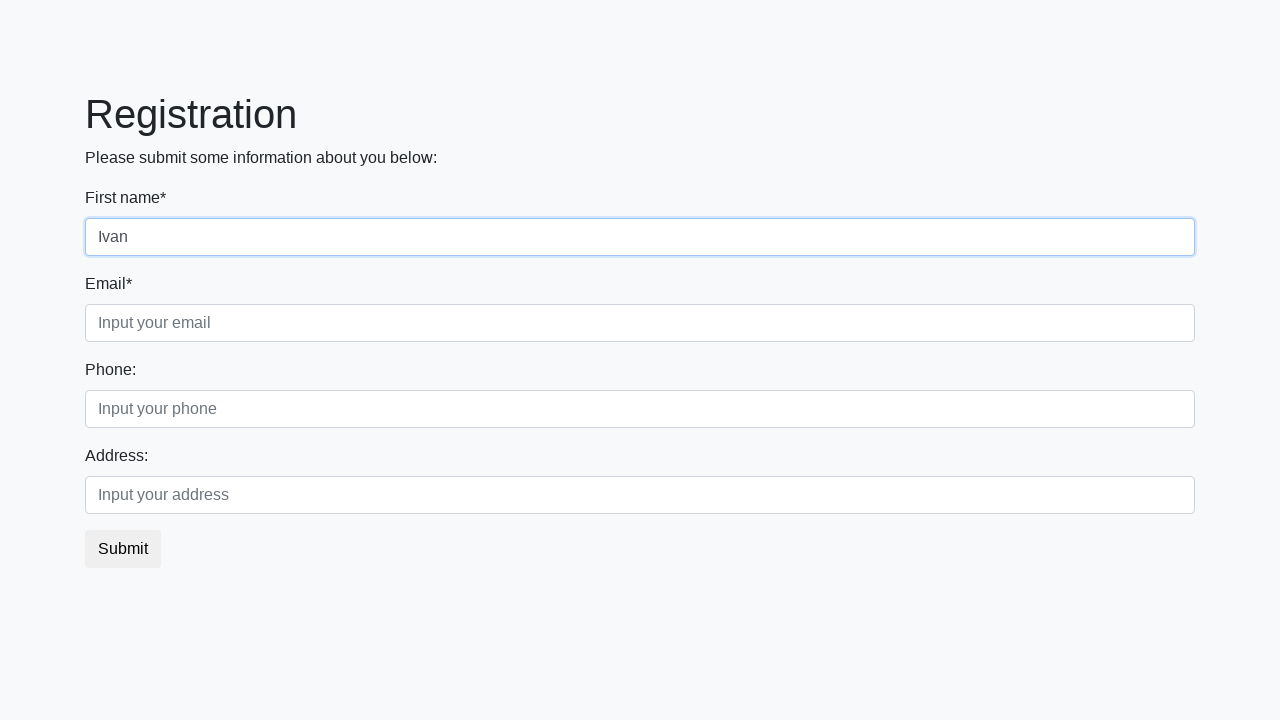

Last name field not found (as expected) on //*[@class='first_block']//*[@class='form-control second']
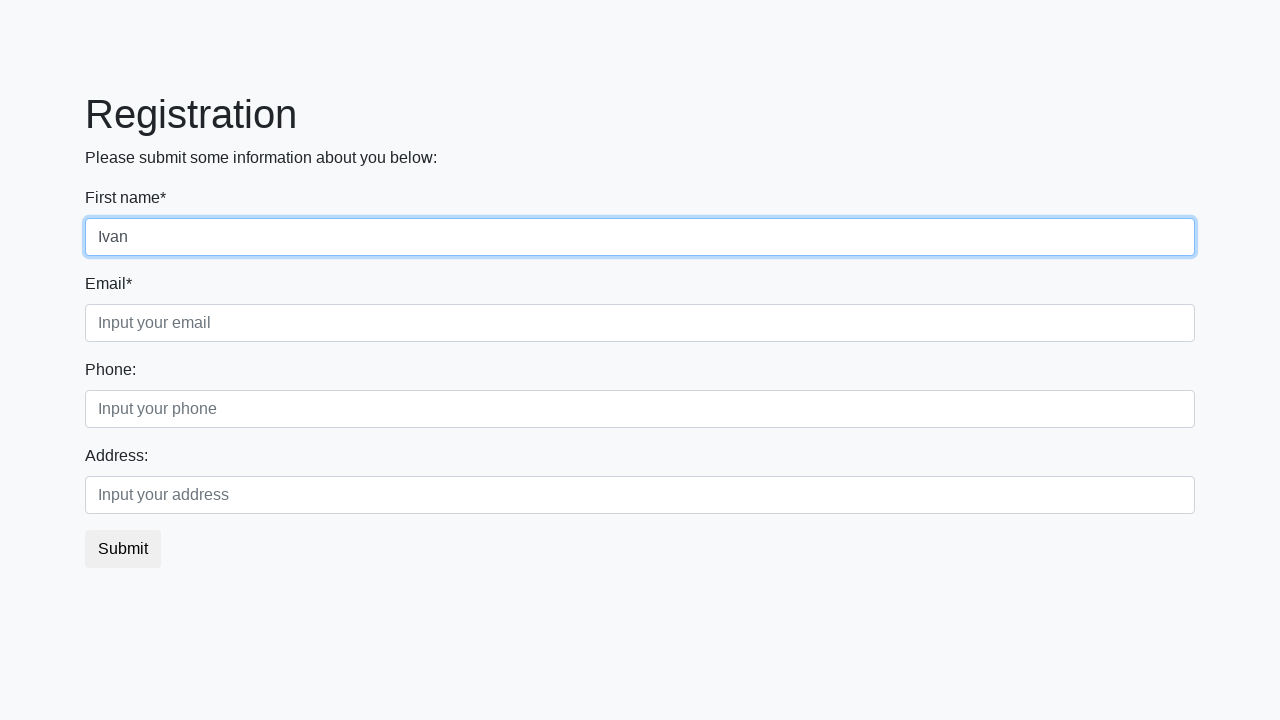

Filled email field with 'my.mail@yandex.ru' on //*[@class='first_block']//*[@class='form-control third']
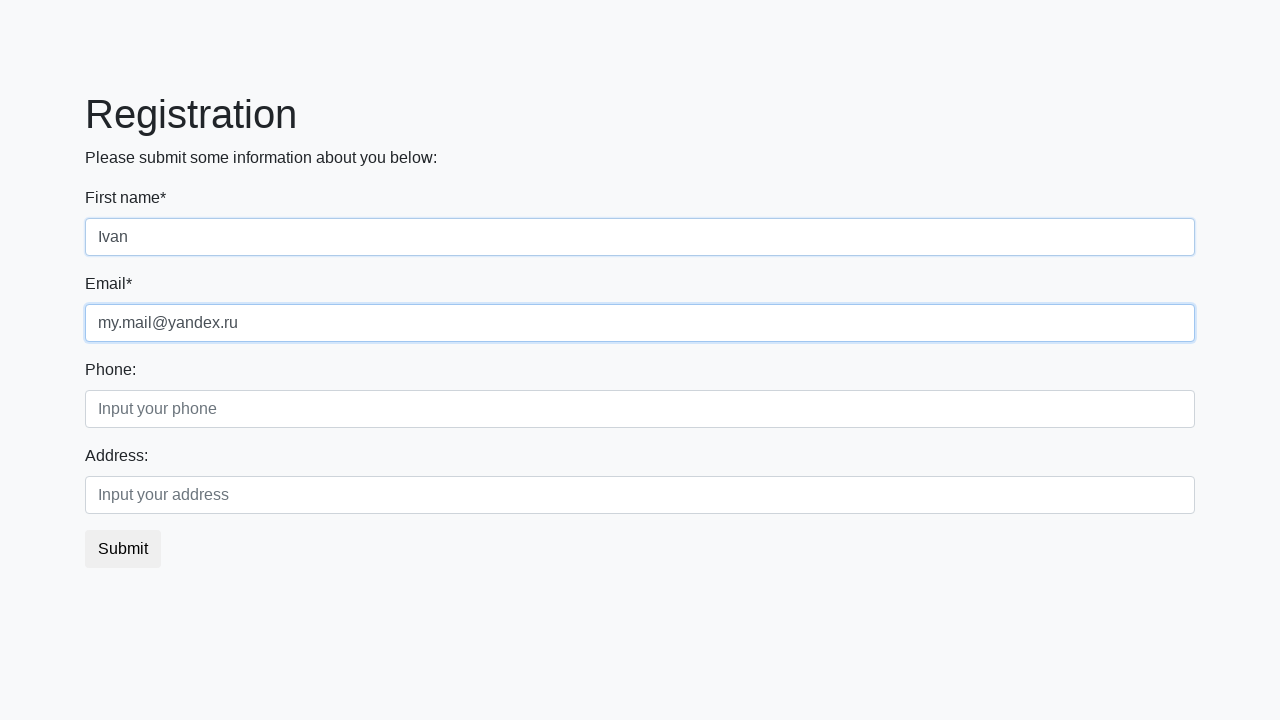

Filled phone number field with '+79601123456' on //*[@class='second_block']//*[@class='form-control first']
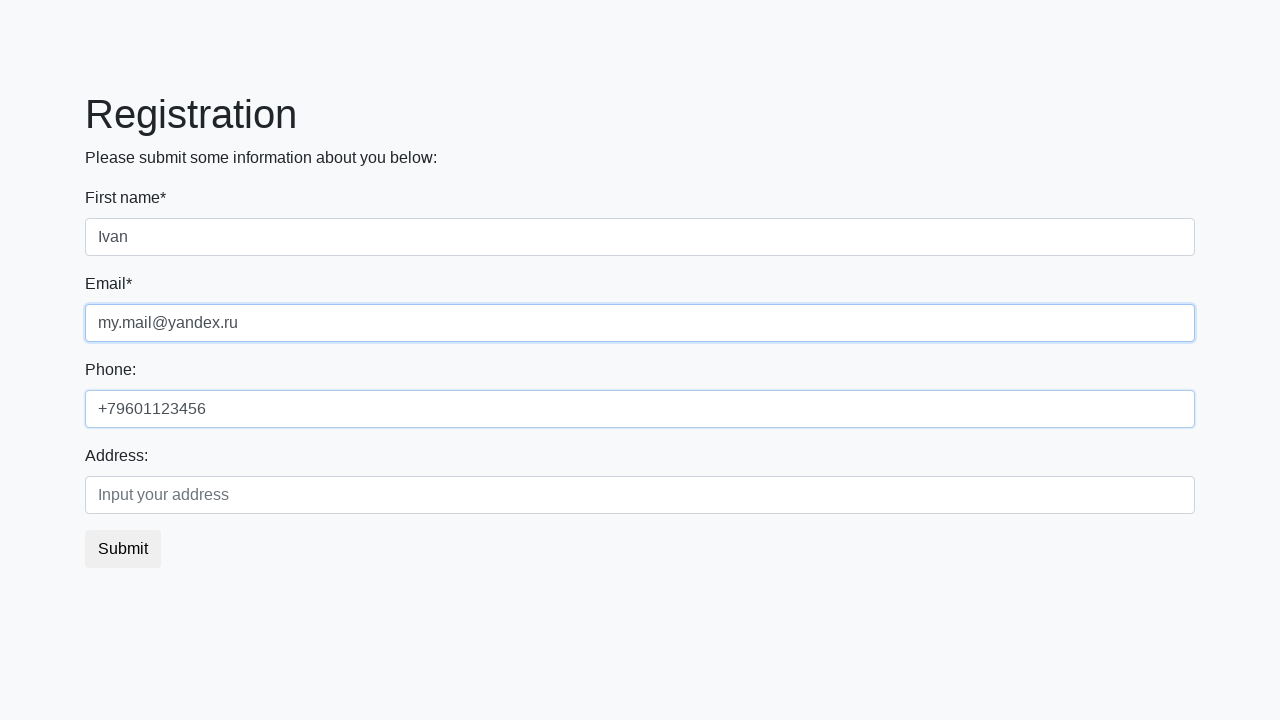

Filled address field with 'Lenin avenue, 10' on //*[@class='second_block']//*[@class='form-control second']
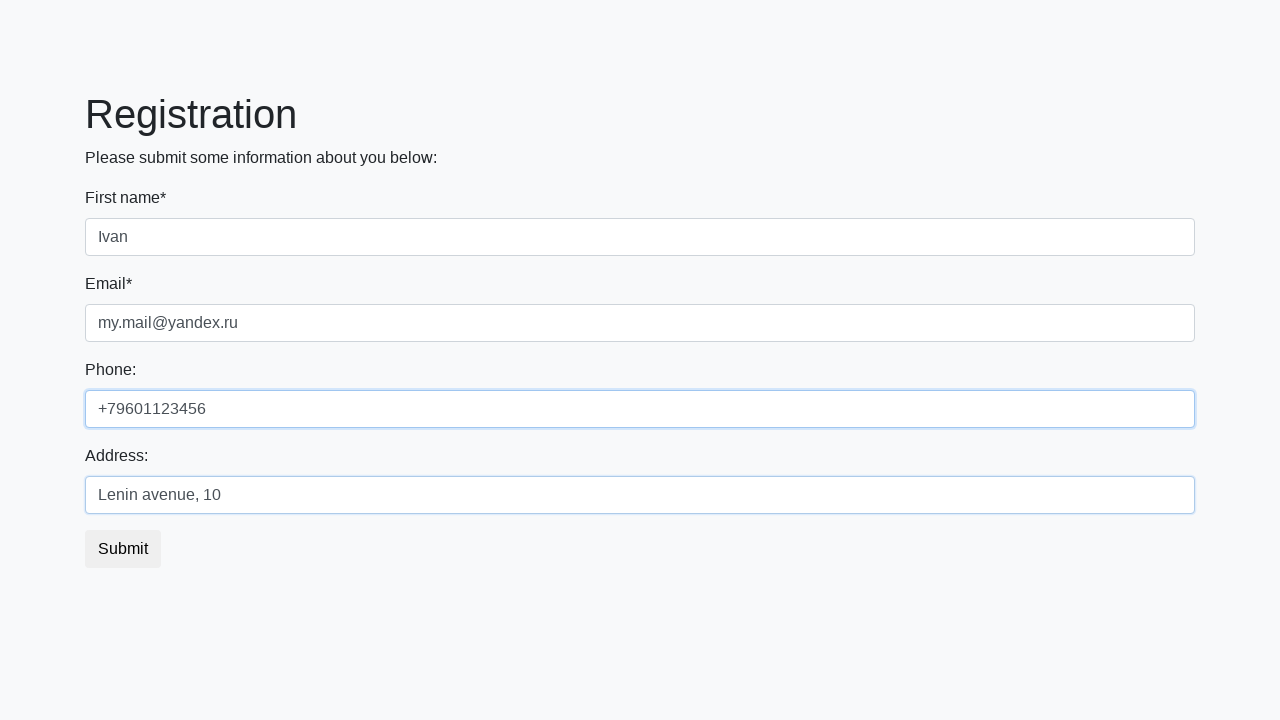

Clicked submit button to register at (123, 549) on button.btn
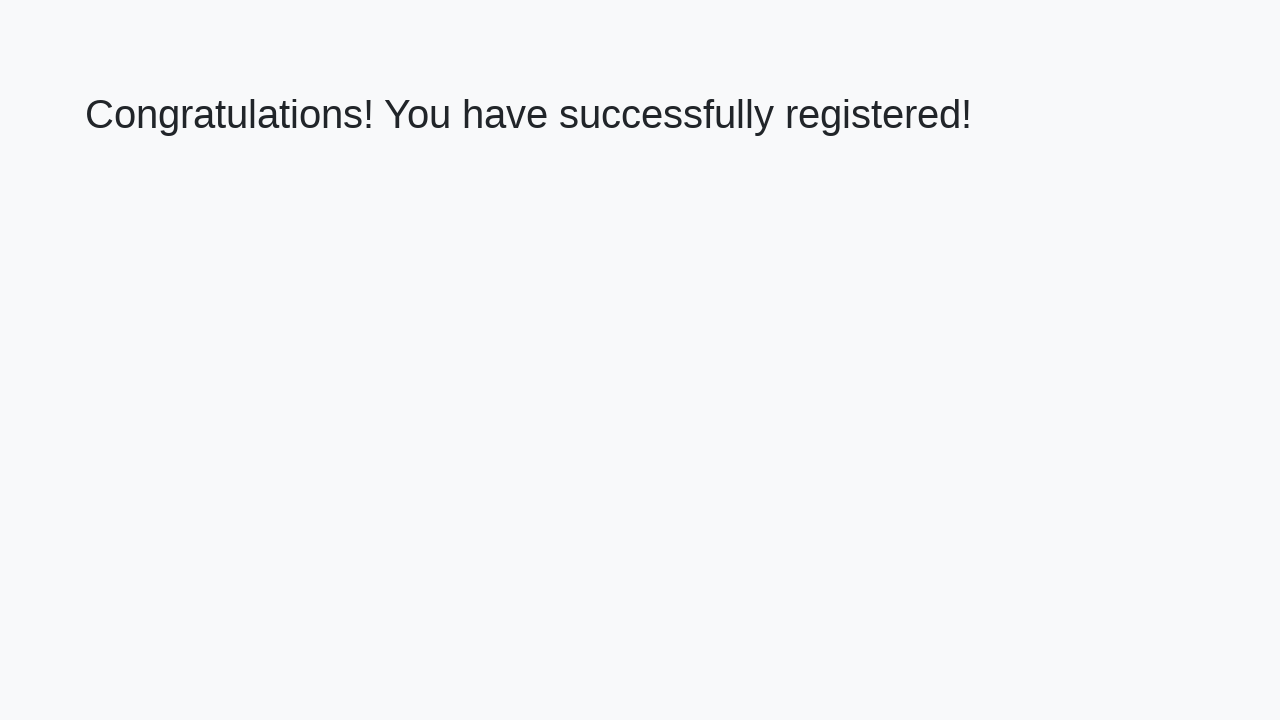

Waited for success message heading to appear
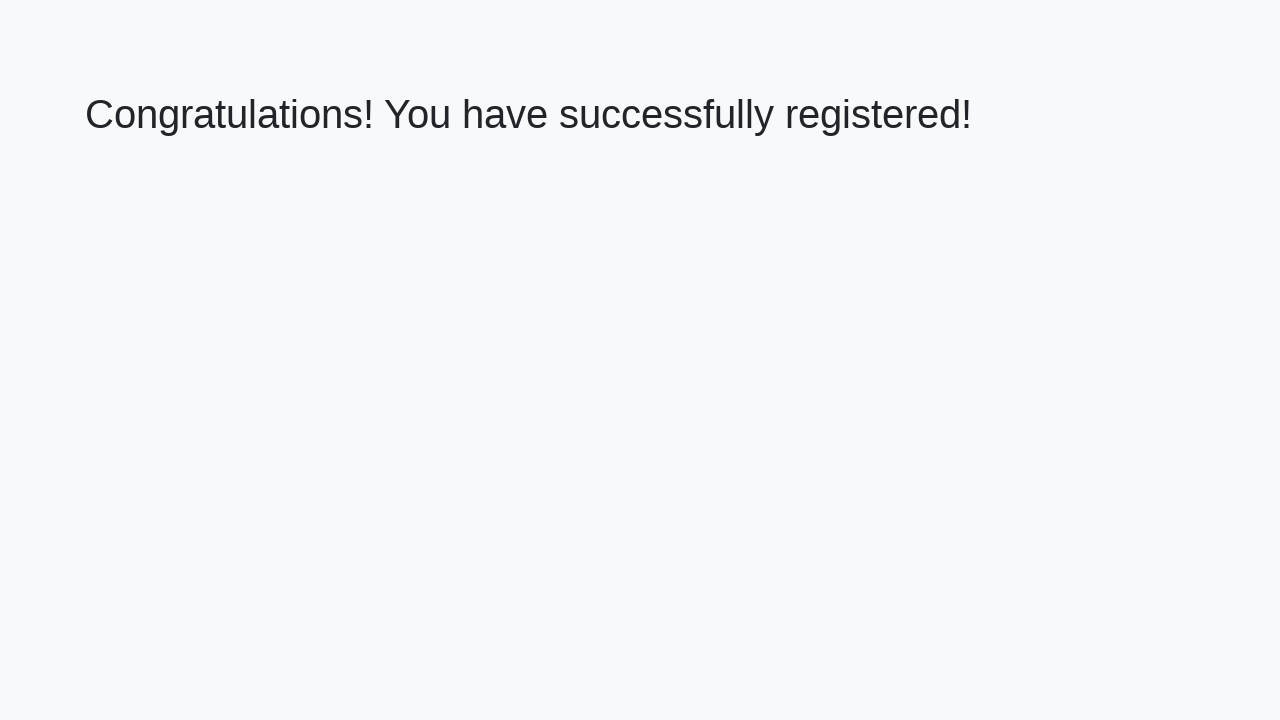

Retrieved welcome text: 'Congratulations! You have successfully registered!'
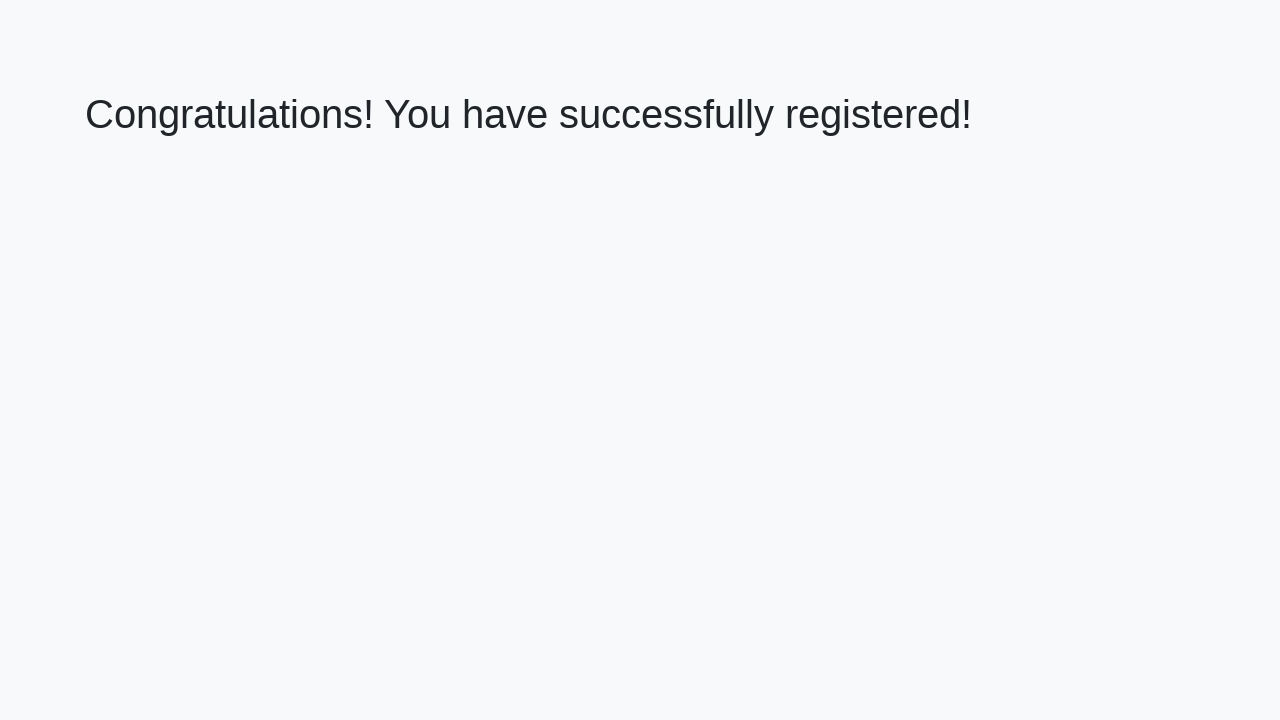

Verified success message matches expected text
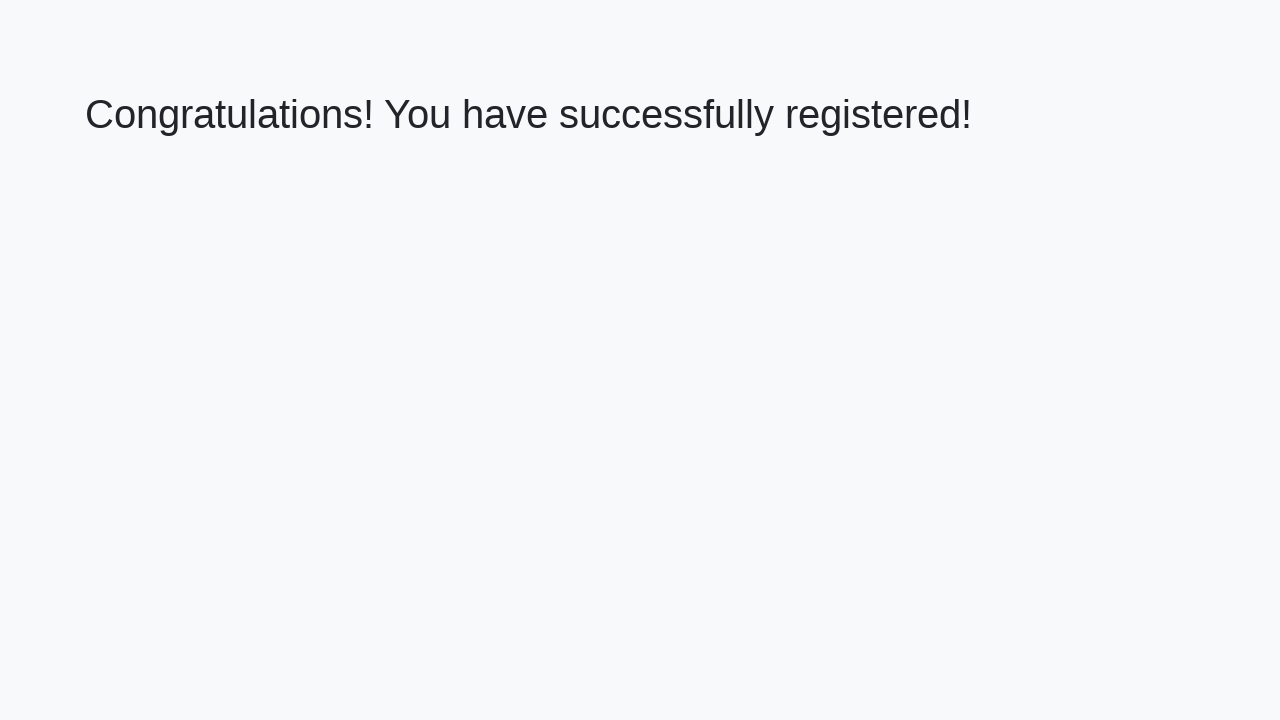

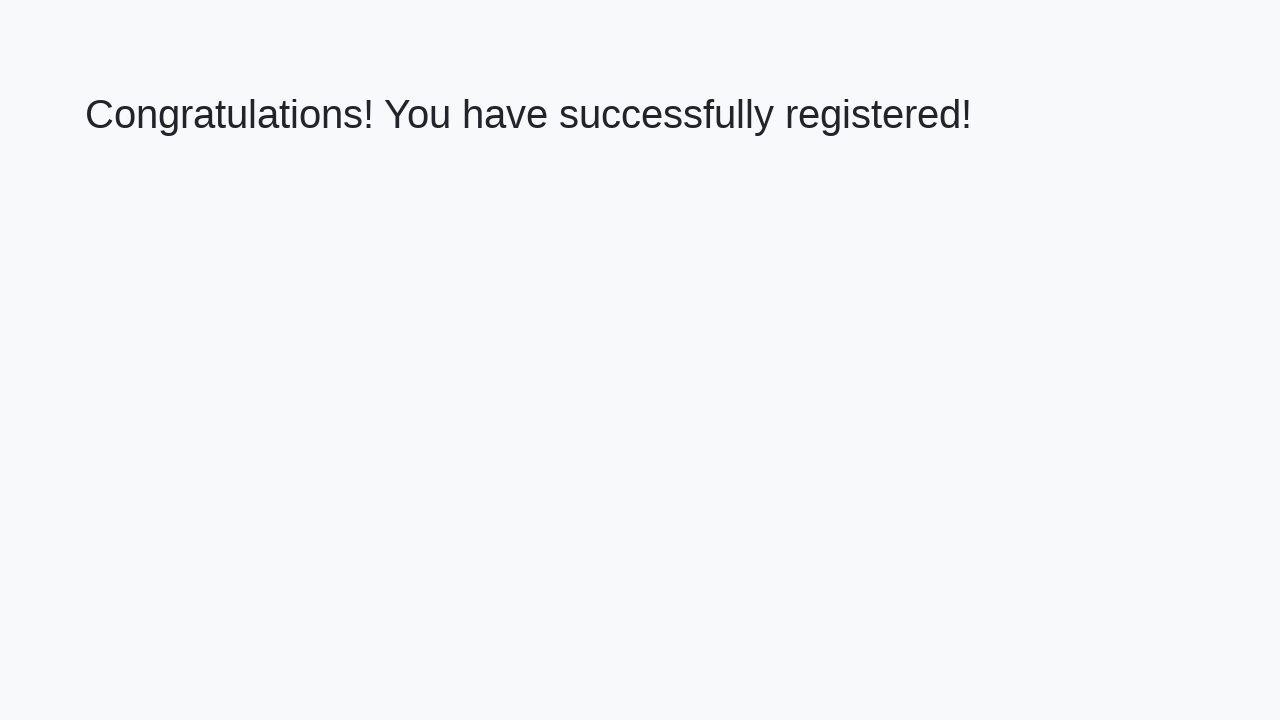